Tests dropdown/select functionality on timeanddate.com by selecting a month value, selecting a country, and clicking a submit button to verify form interaction with select elements.

Starting URL: https://timeanddate.com

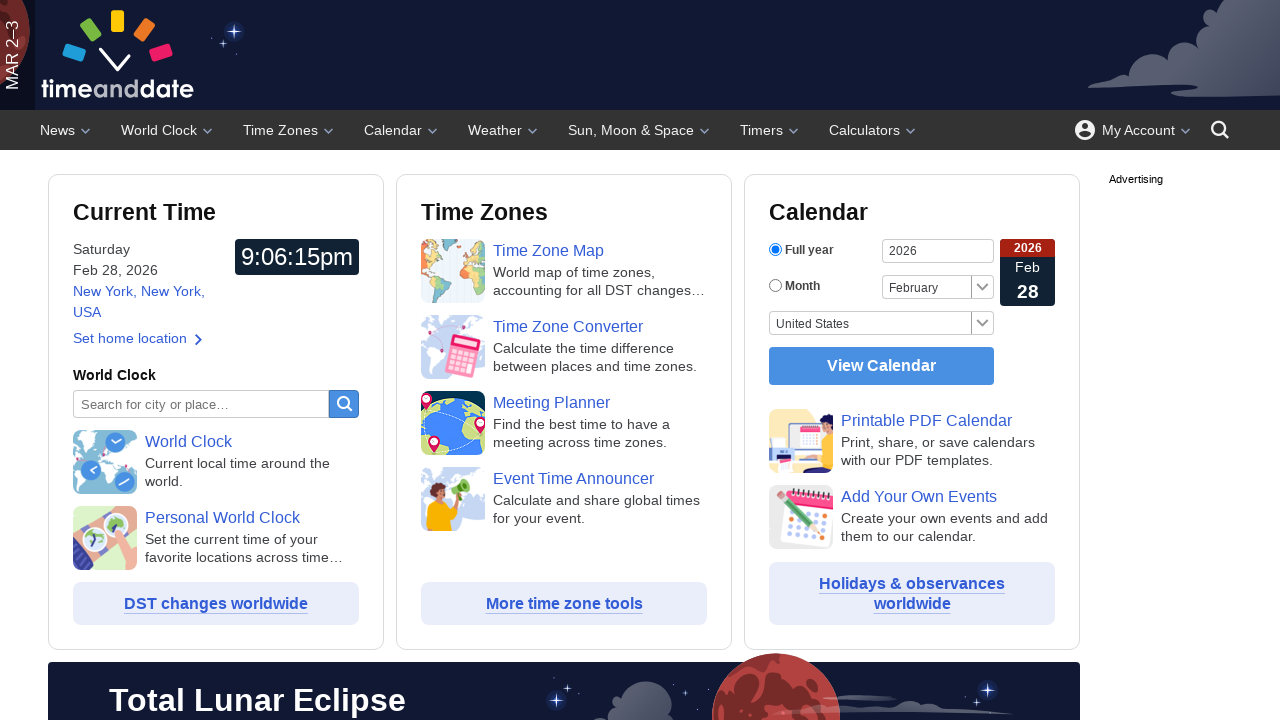

Selected month value '12' from dropdown on #month
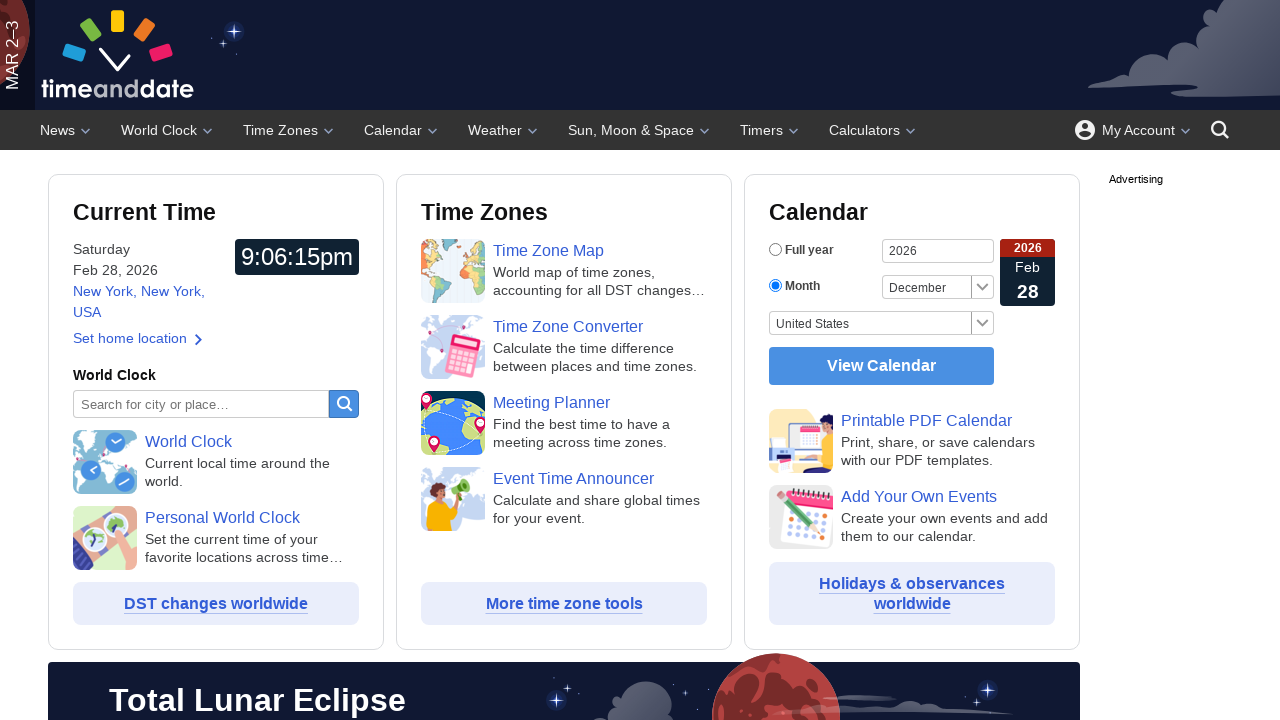

Selected 'Canada' from country dropdown on #country
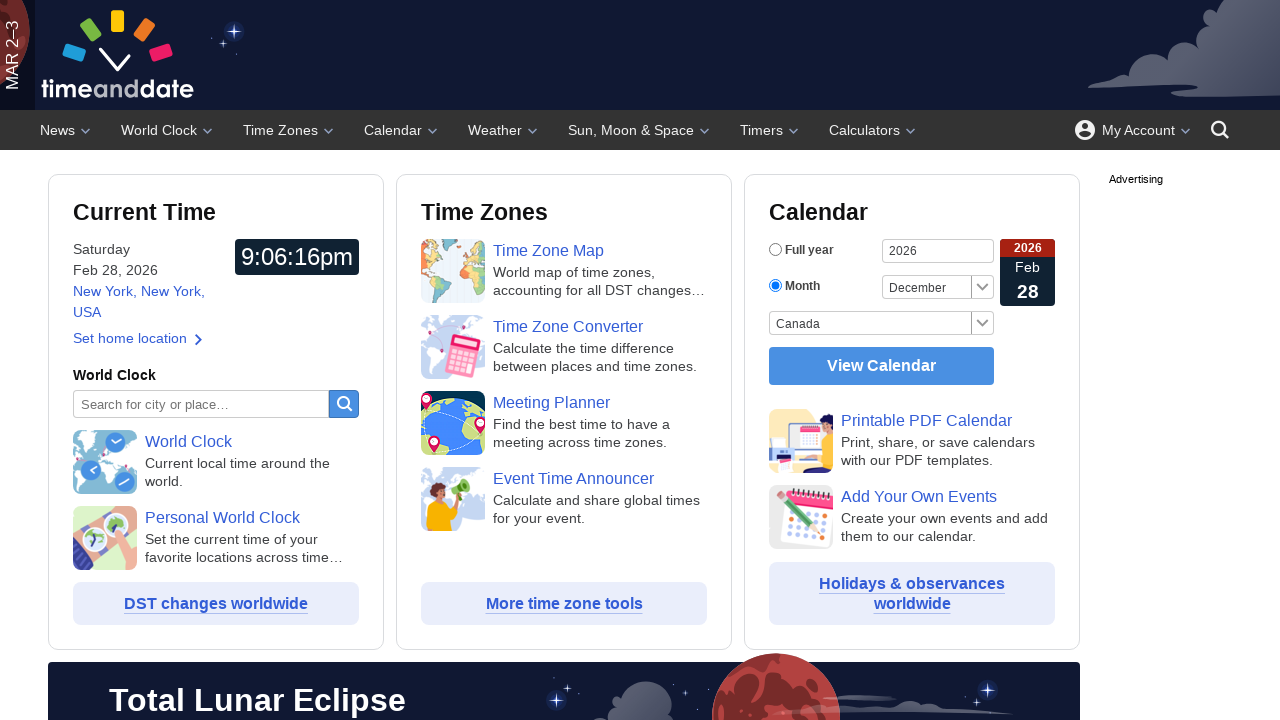

Clicked submit button to complete form at (882, 366) on xpath=//div[4]//input[1]
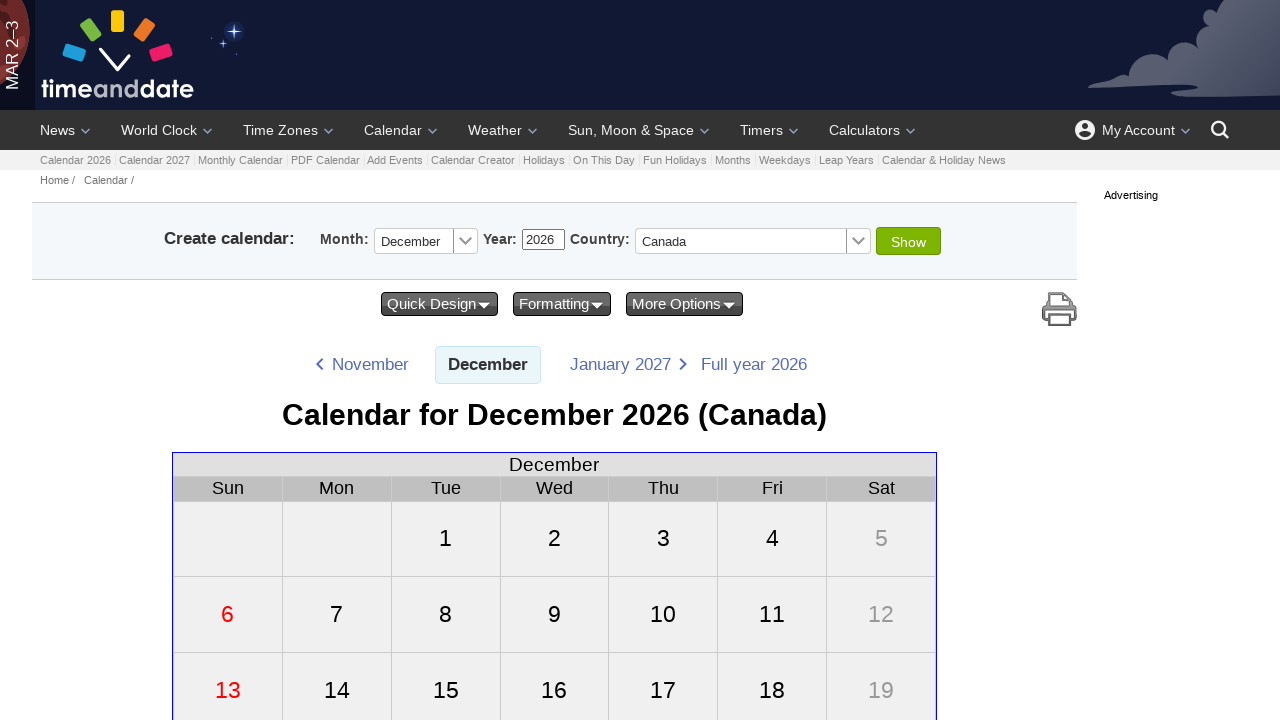

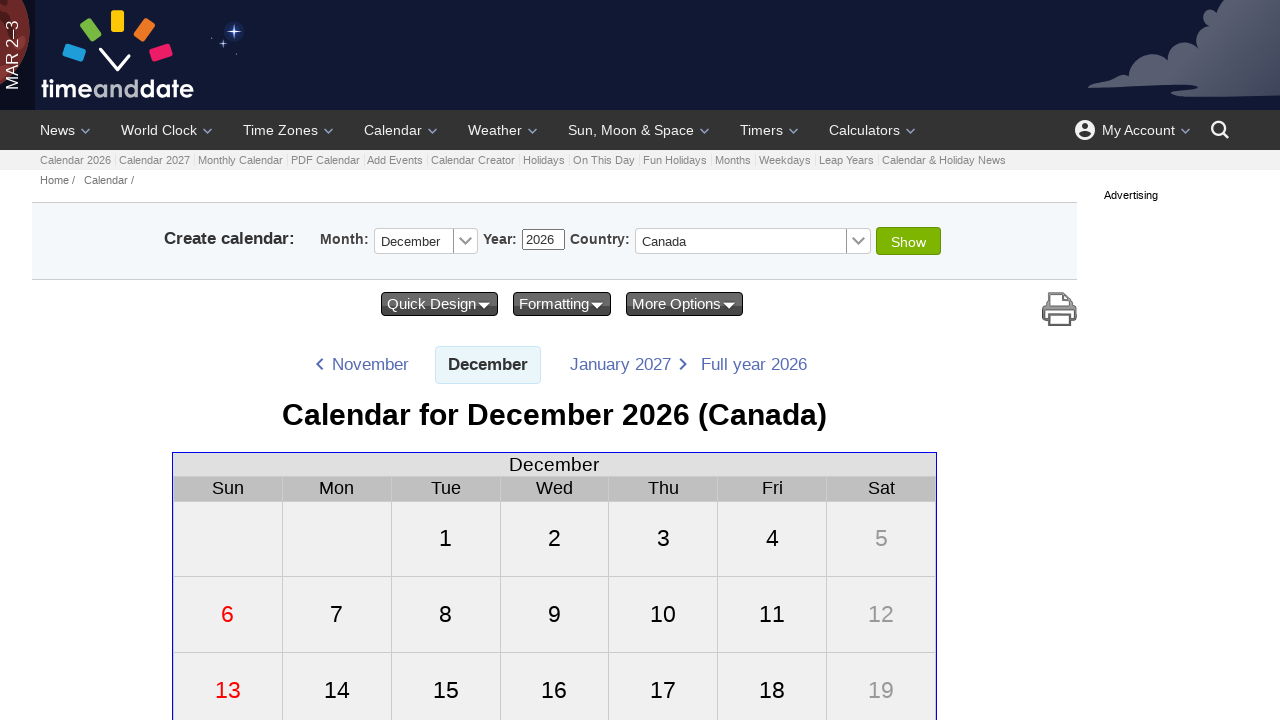